Performs a drag and drop action to specific offset coordinates on the drag-and-drop demo page

Starting URL: https://crossbrowsertesting.github.io/drag-and-drop

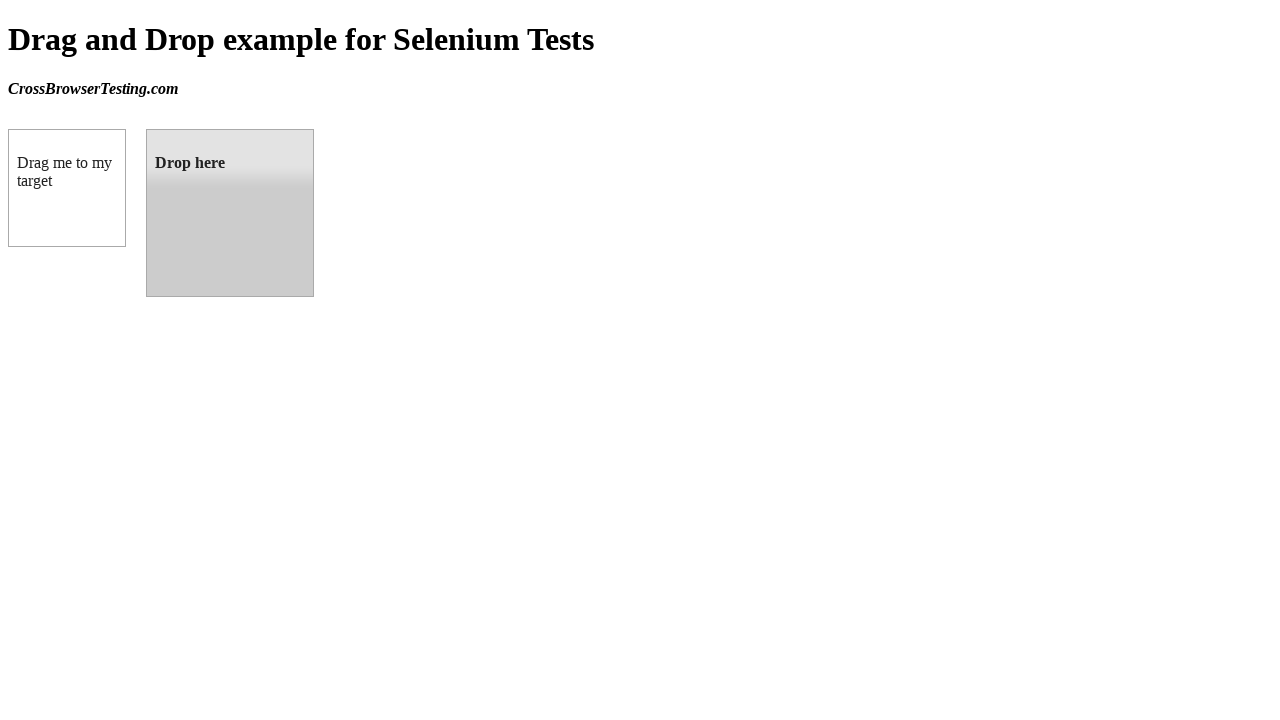

Located draggable source element
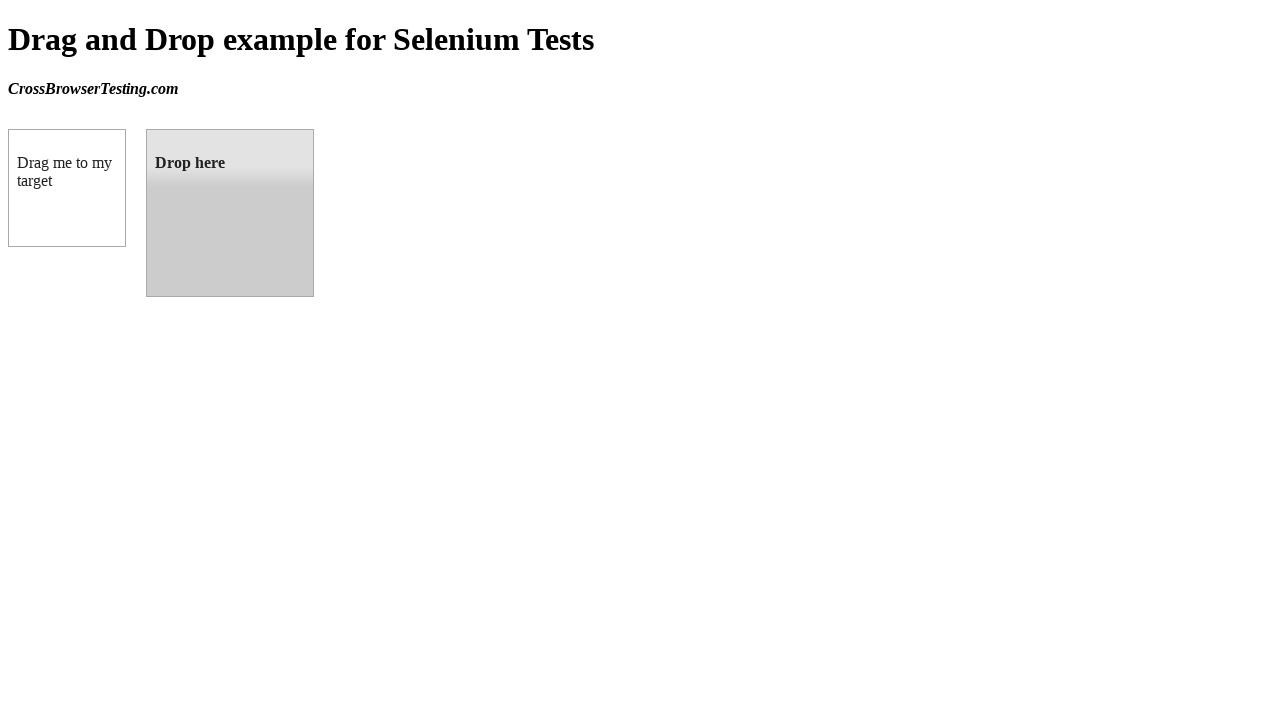

Located droppable target element
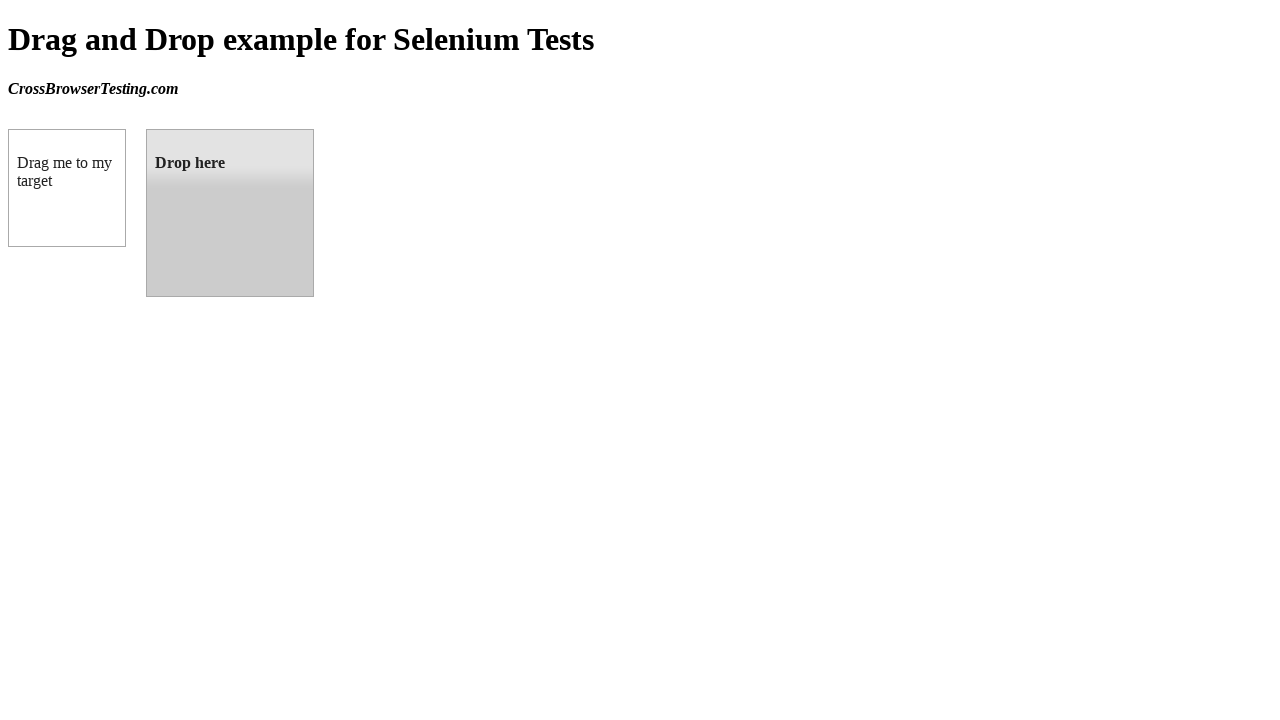

Retrieved bounding box coordinates of target element
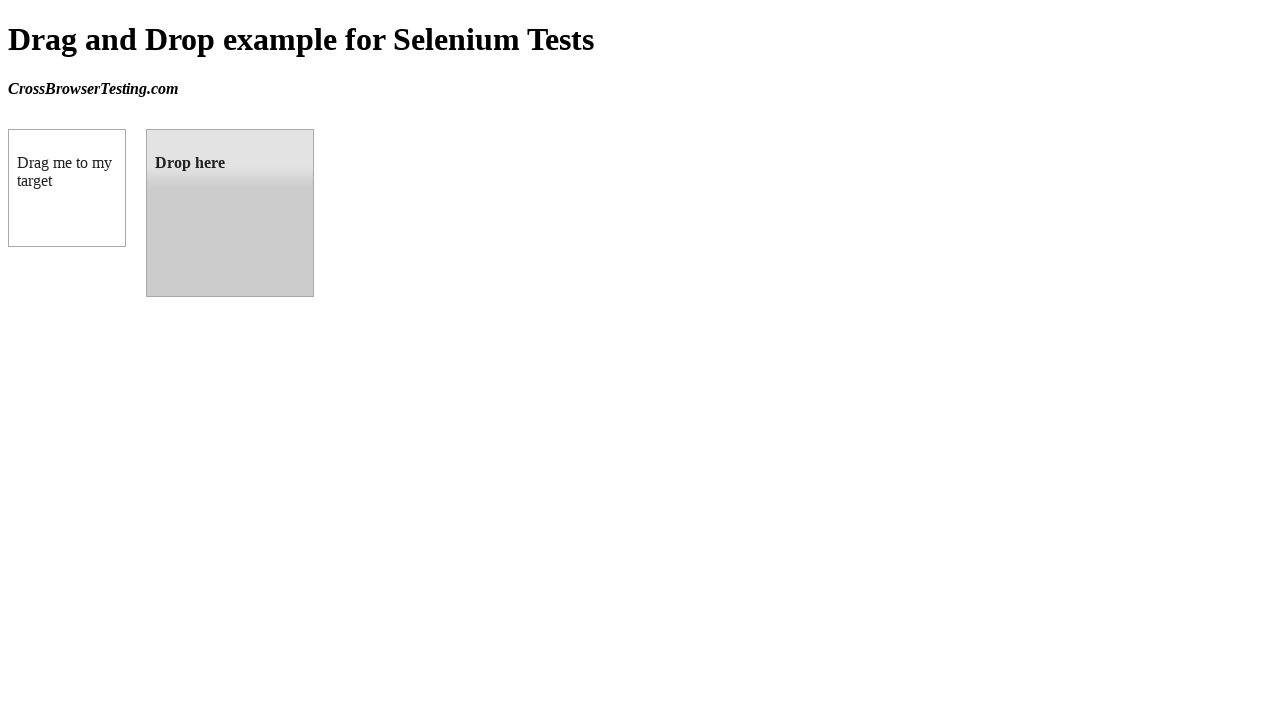

Performed drag and drop action from source to target element at (230, 213)
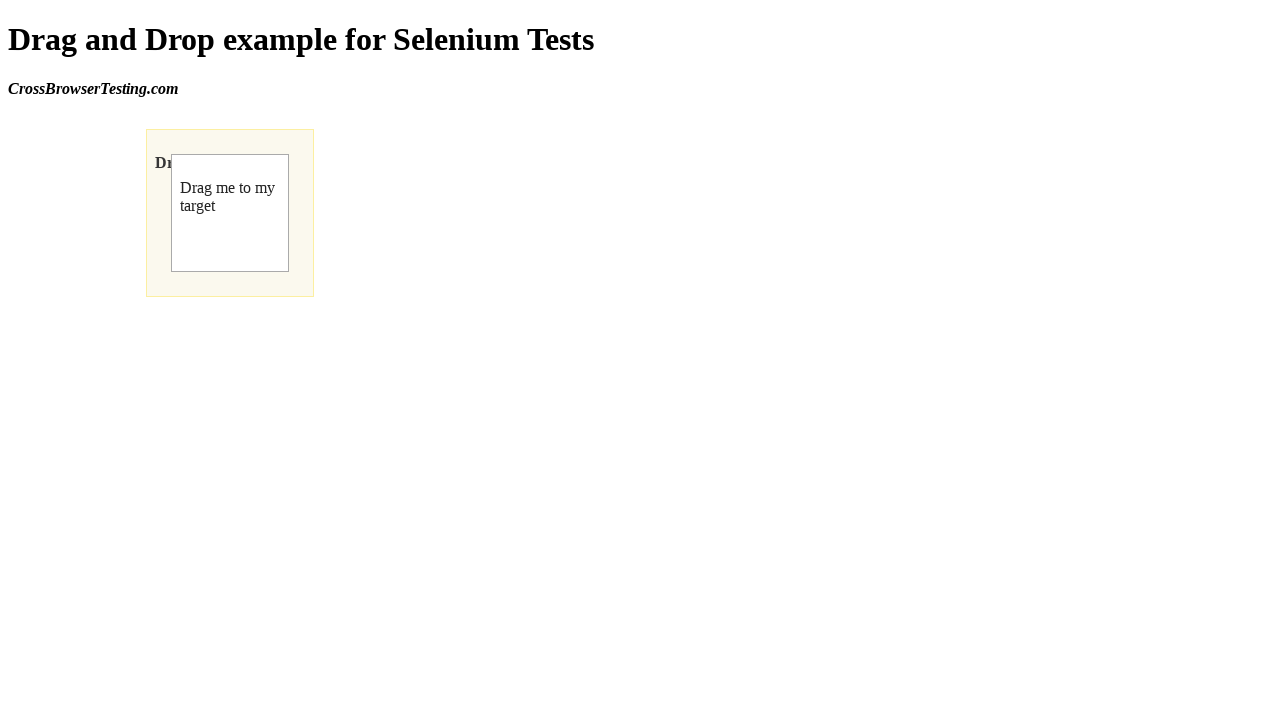

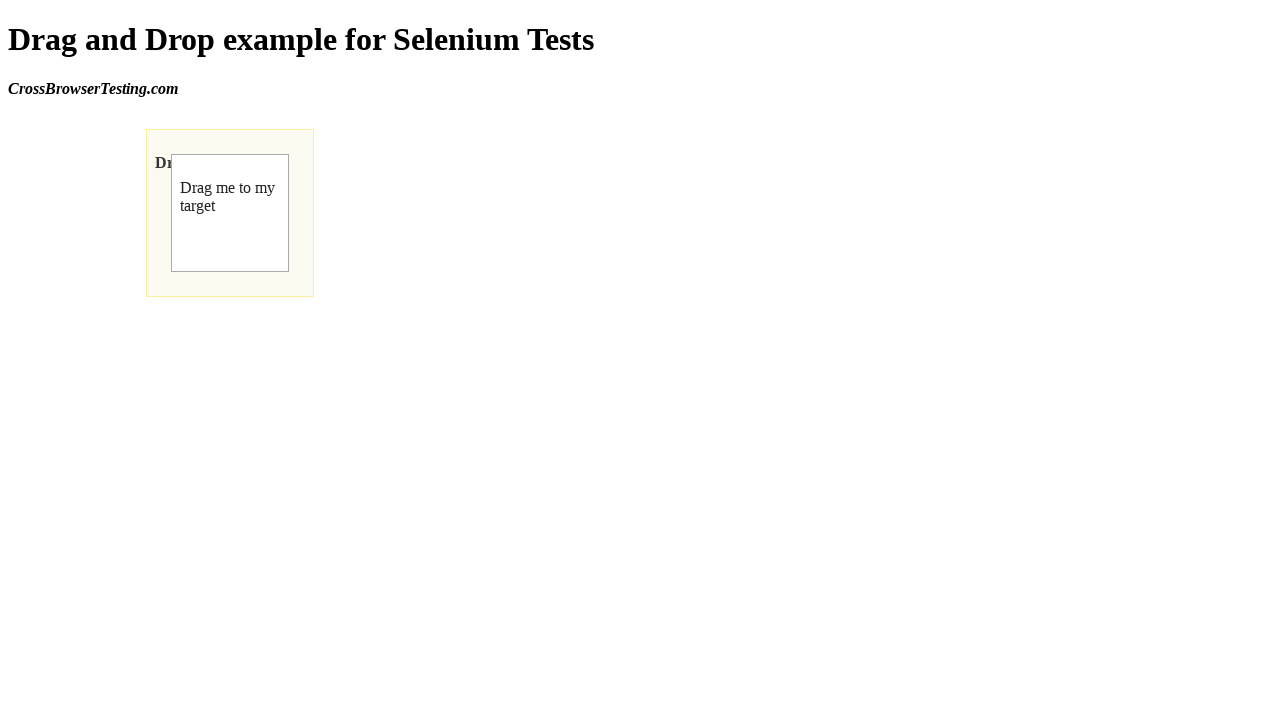